Tests the Alert with OK and Cancel button functionality by clicking the button, dismissing the alert, and clicking the next tab

Starting URL: https://demo.automationtesting.in/Alerts.html

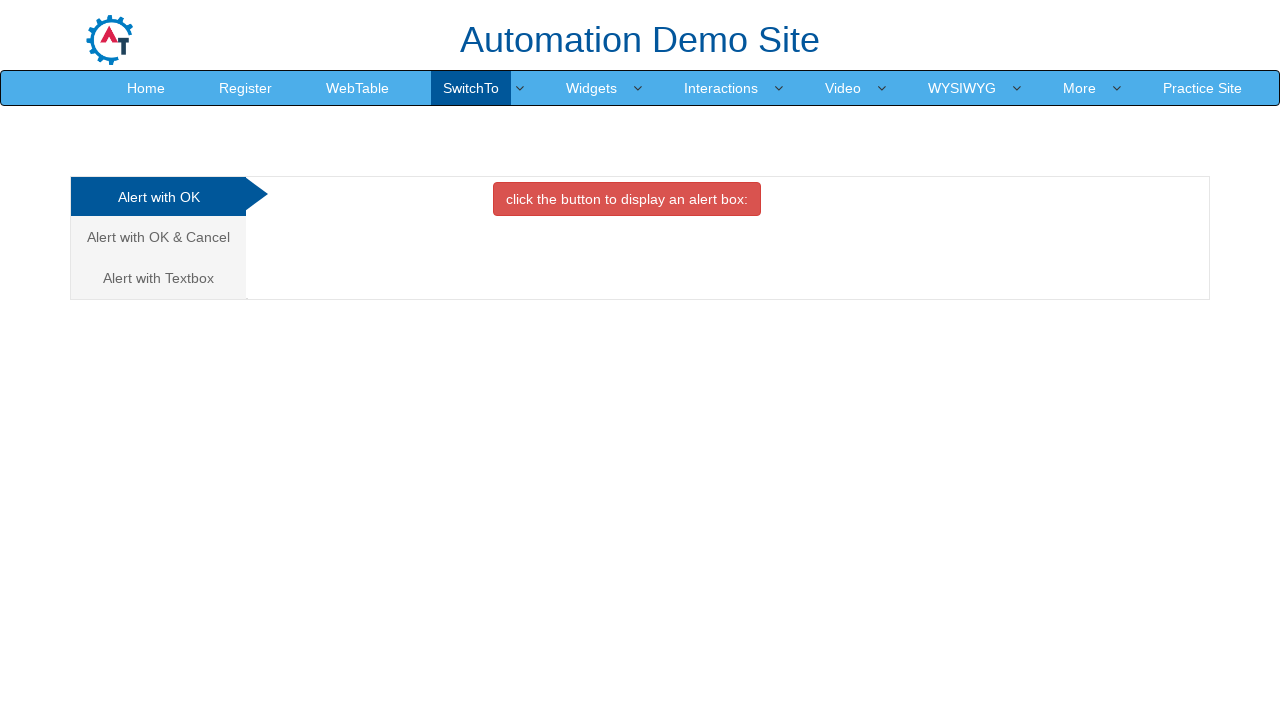

Clicked on 'Alert with OK & Cancel' tab at (158, 237) on a:has-text('Alert with OK & Cancel')
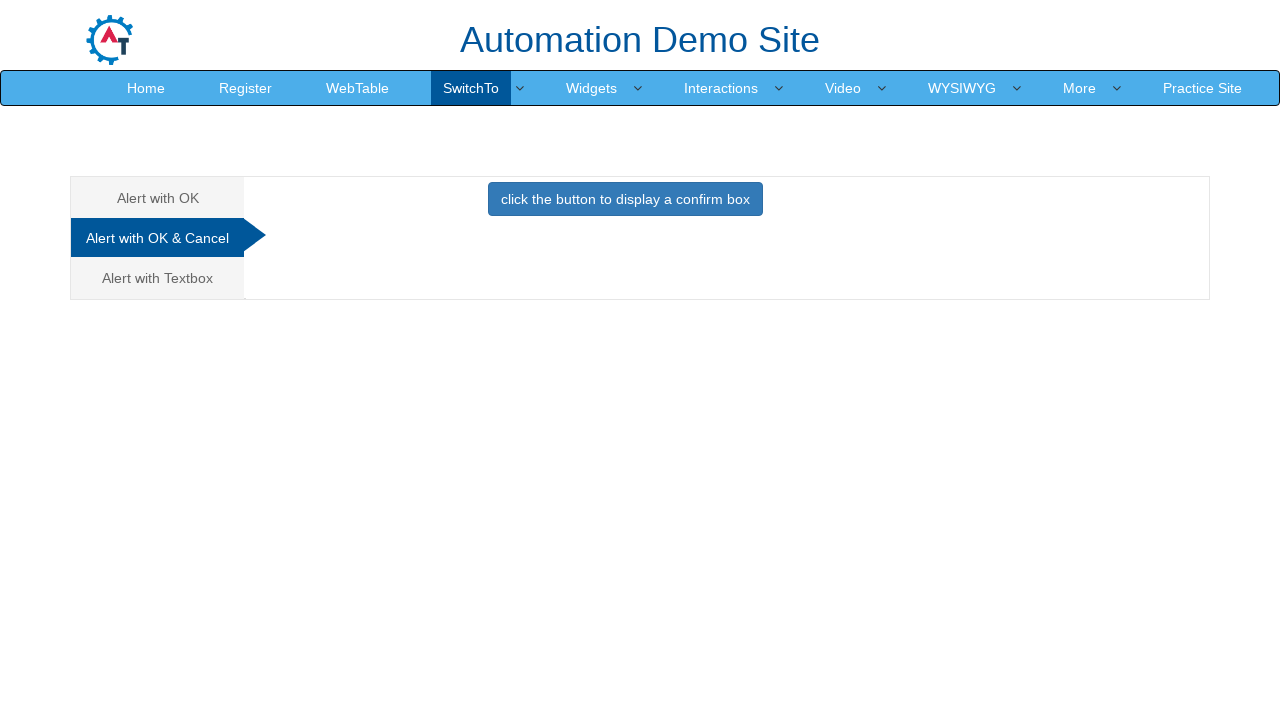

Clicked button to trigger alert with OK and Cancel at (625, 199) on #CancelTab .btn
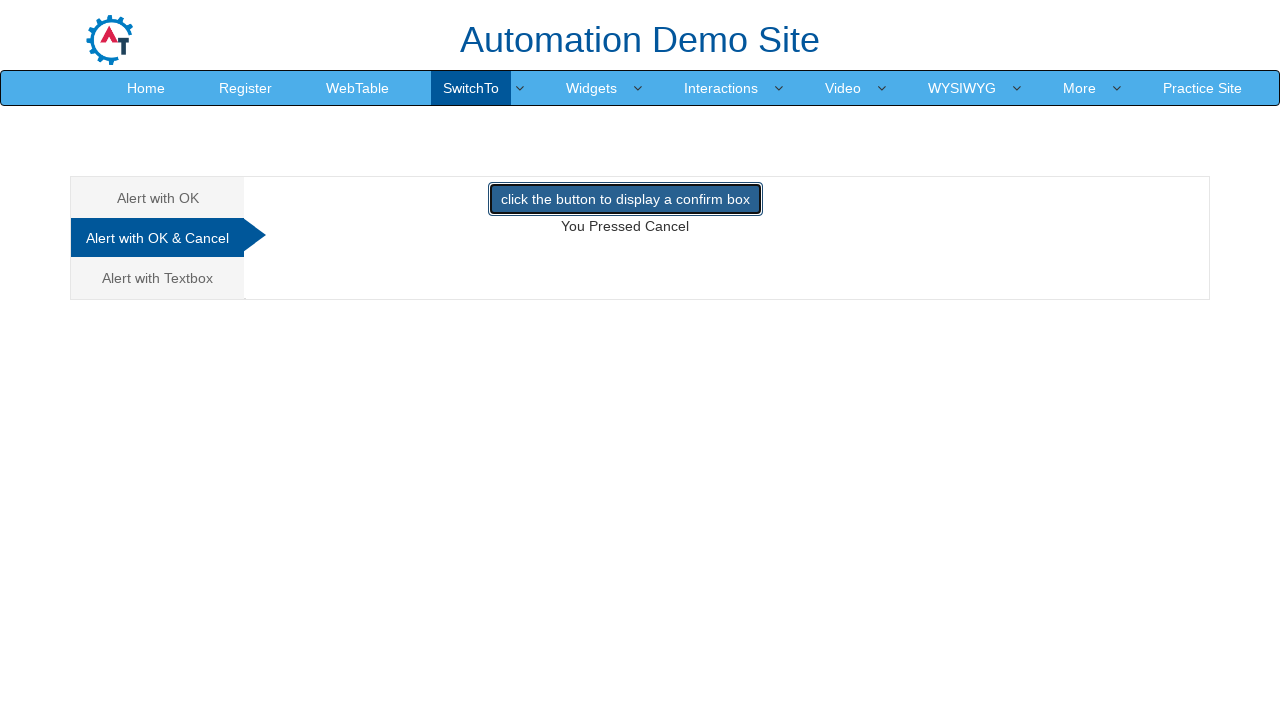

Dismissed alert by clicking Cancel button
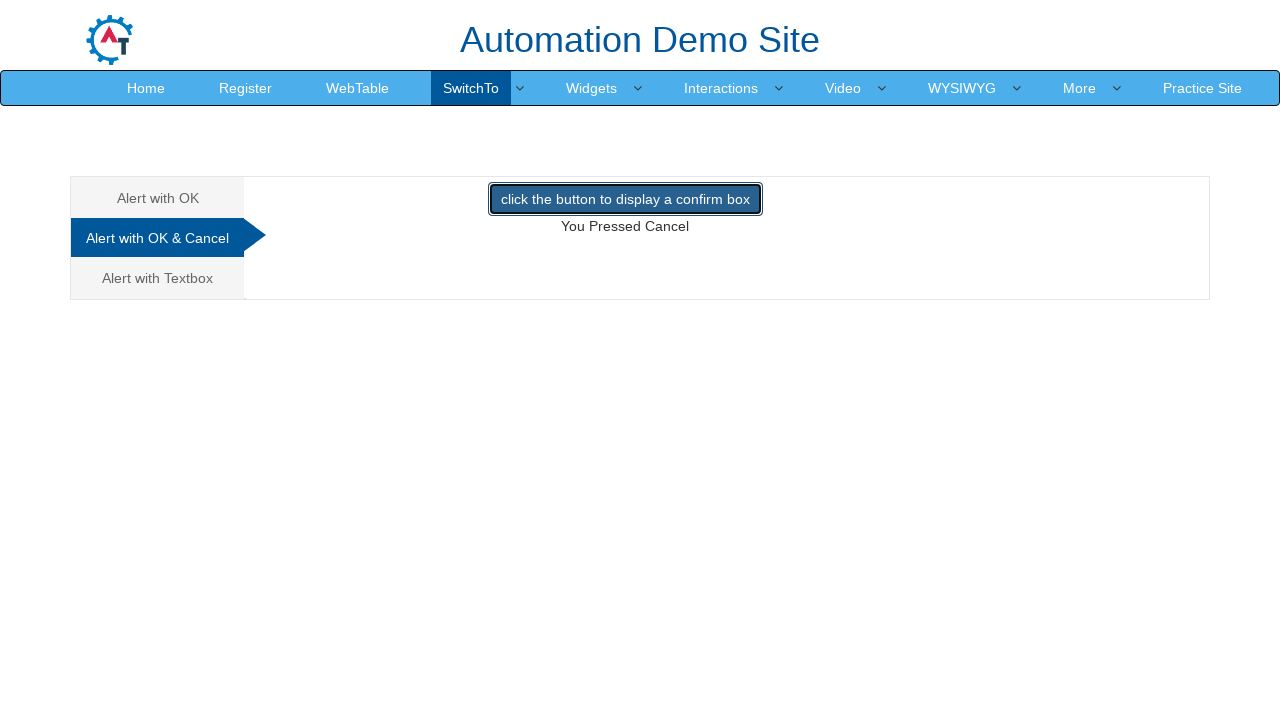

Clicked on 'Alert with Textbox' tab at (158, 278) on a:has-text('Alert with Textbox')
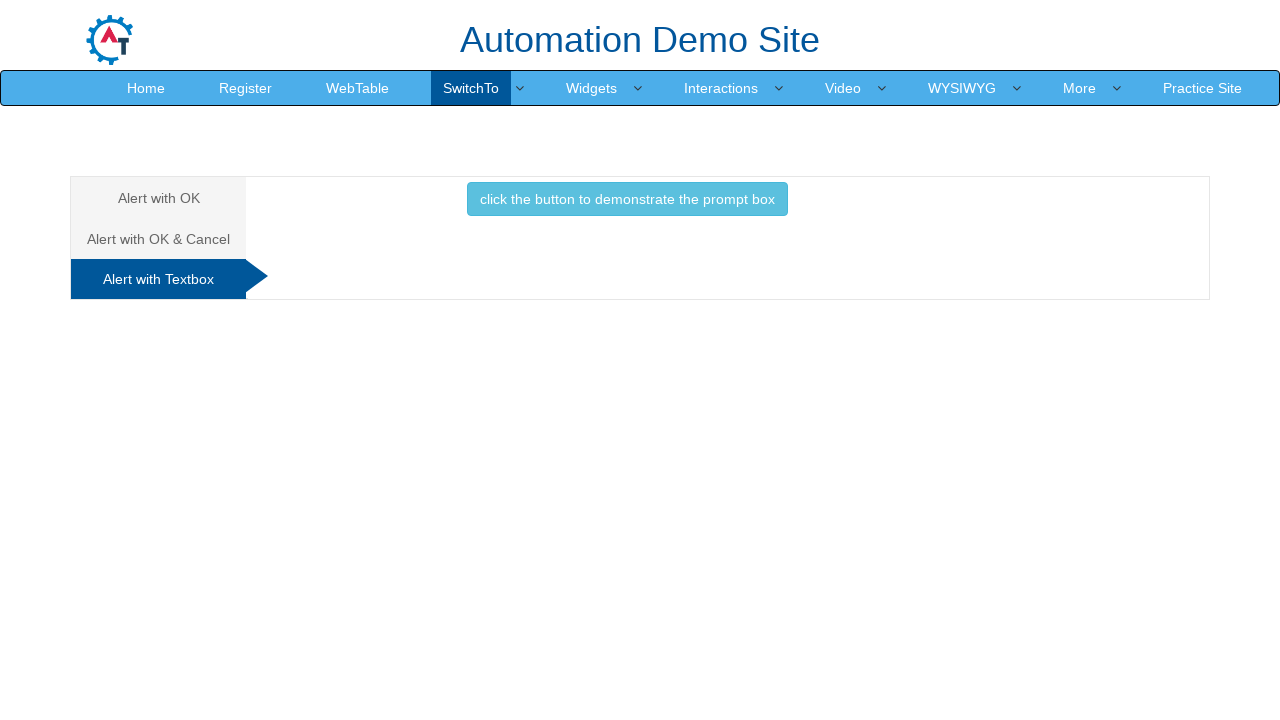

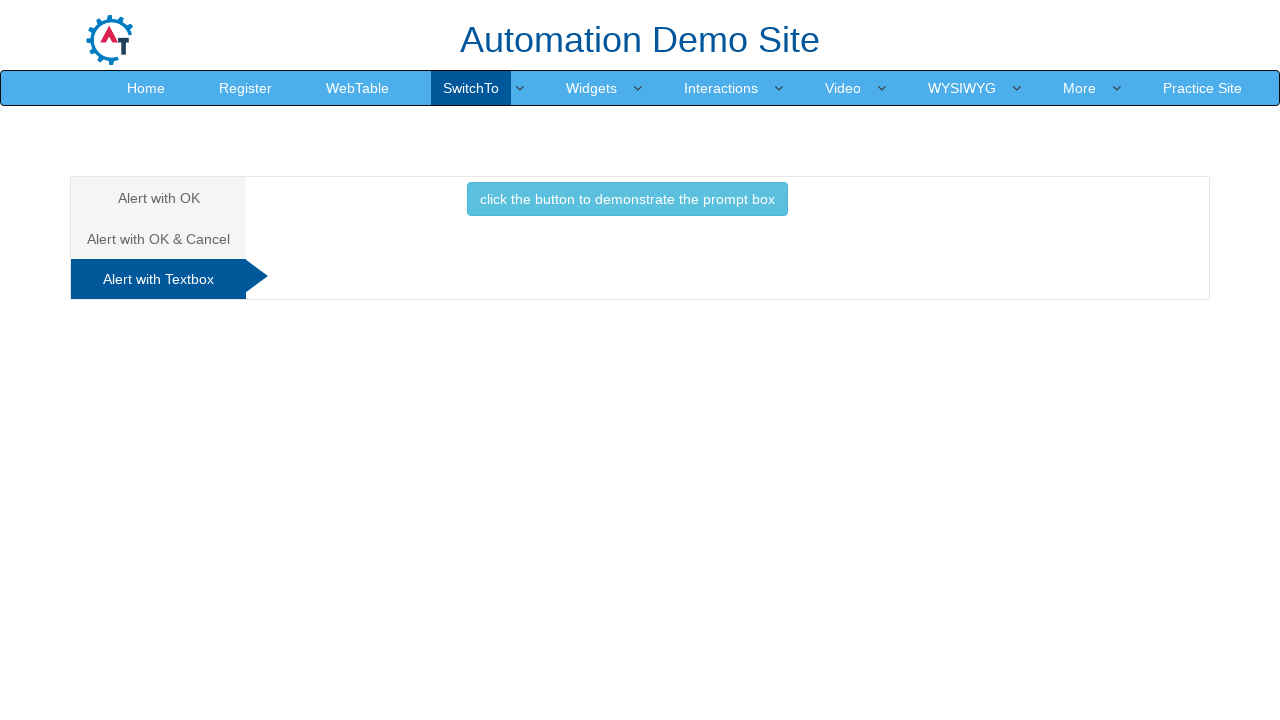